Navigates to multiple Kellogg's regional homepage URLs and verifies each page loads successfully by waiting for the DOM content.

Starting URL: https://www.kelloggs.com/zh-hk/home.html

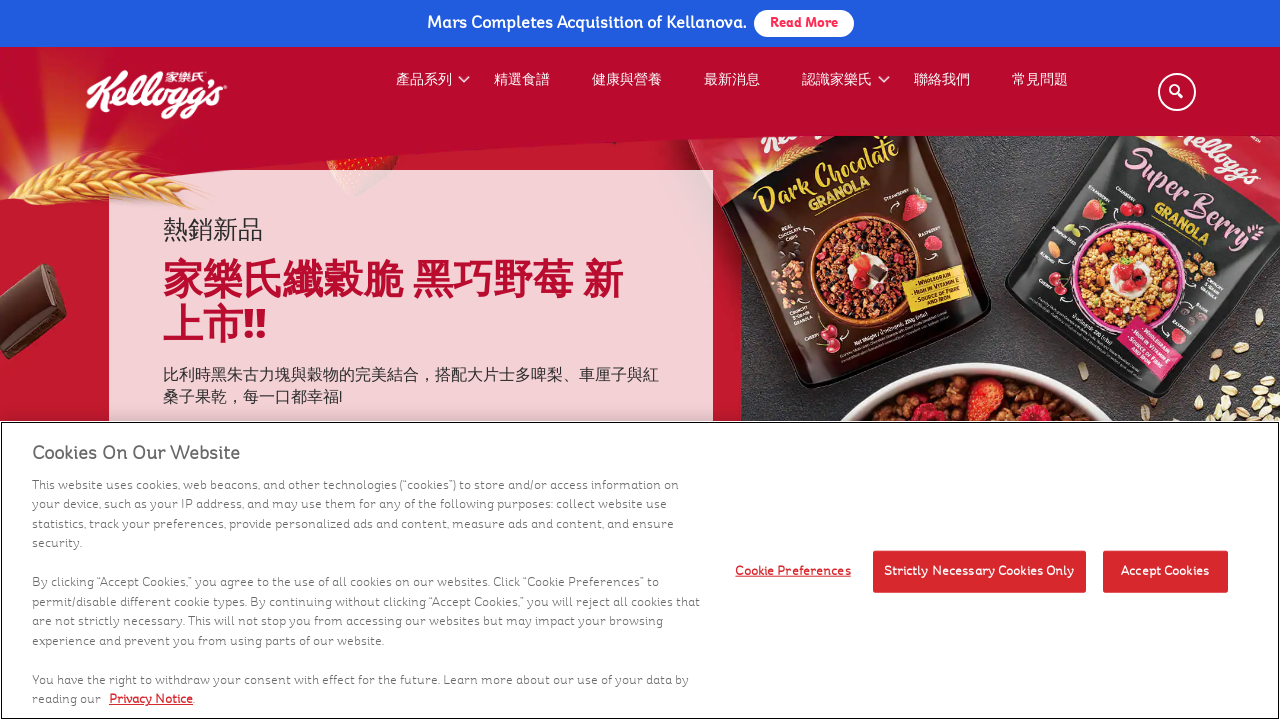

Waited for DOM content to load on Hong Kong homepage
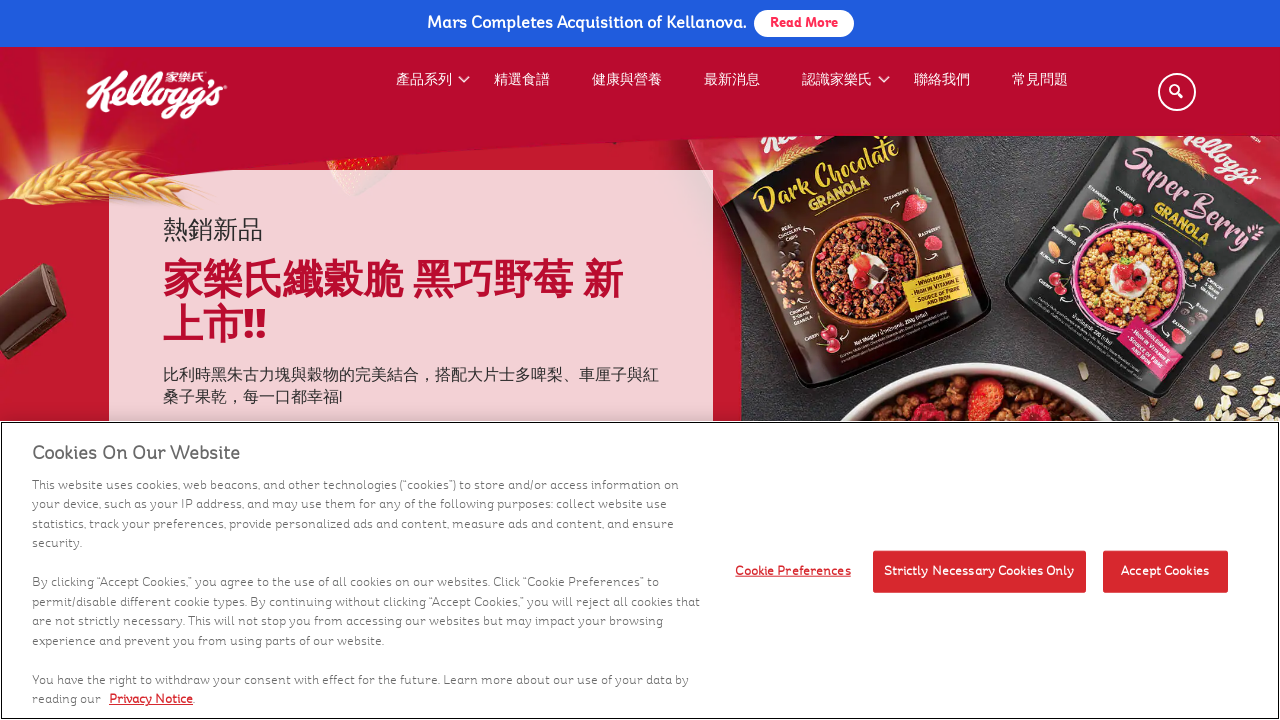

Navigated to South Africa regional homepage and waited for DOM content to load
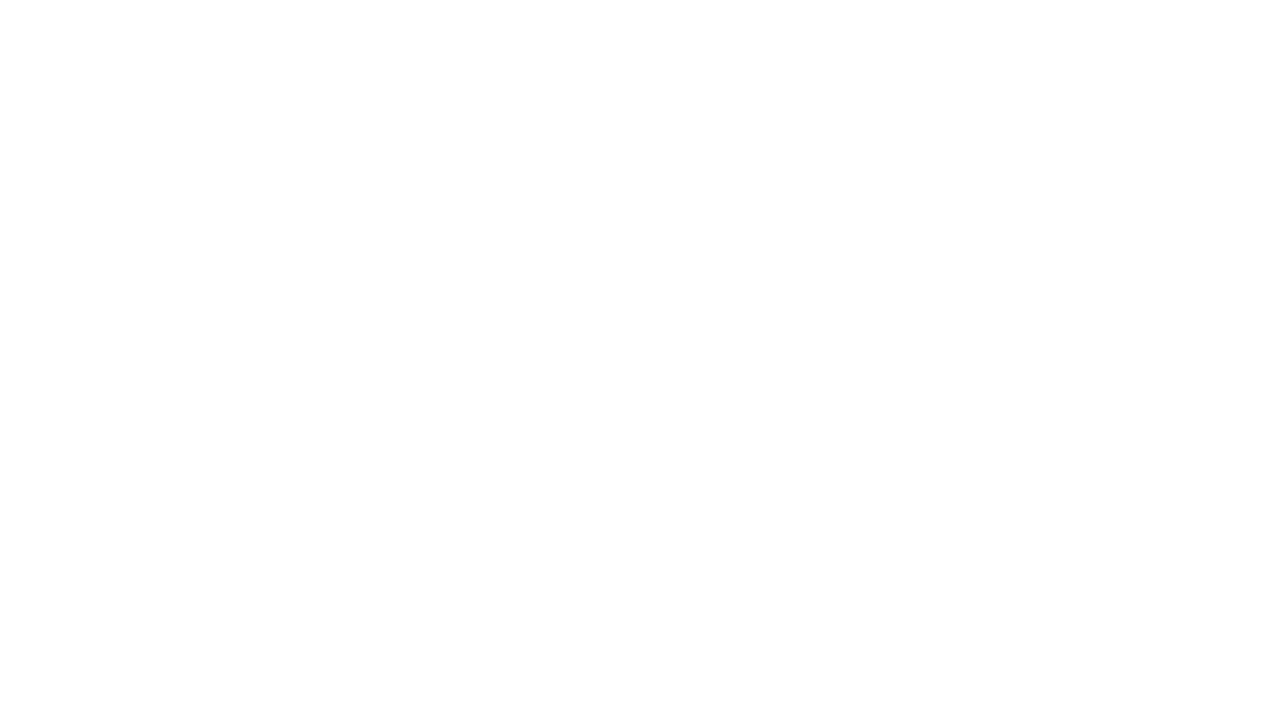

Navigated to Middle East English regional homepage and waited for DOM content to load
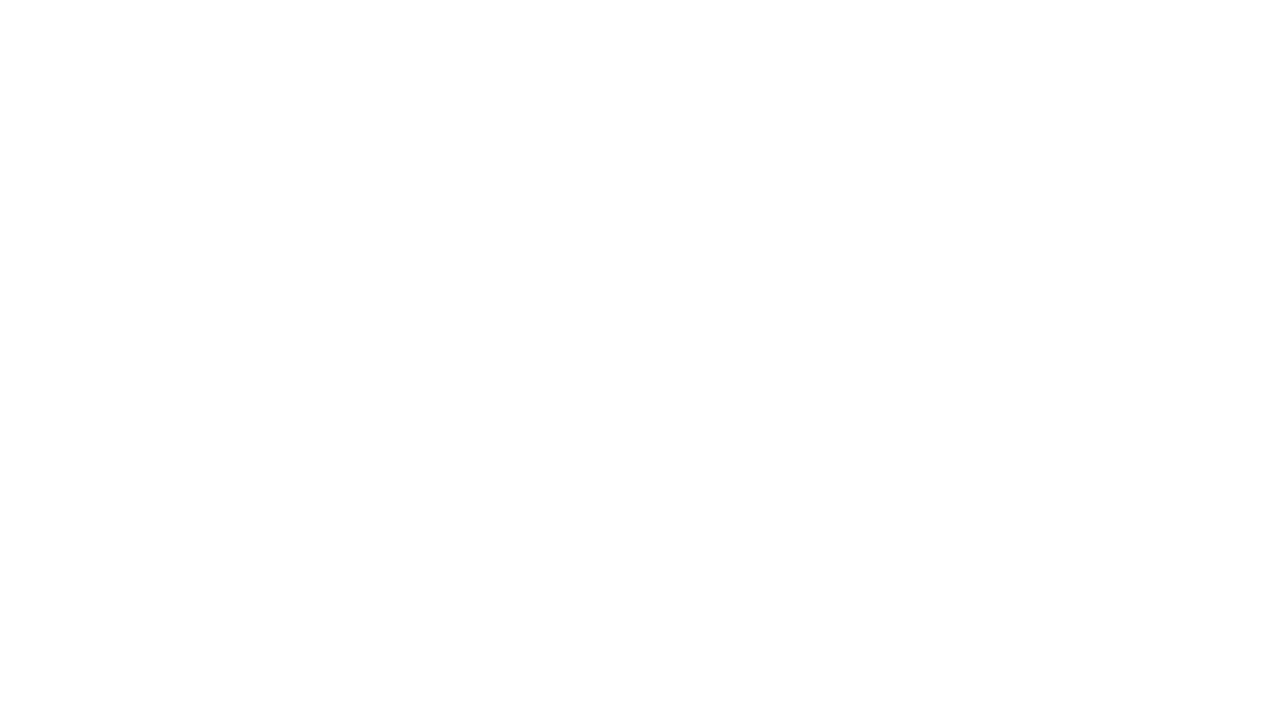

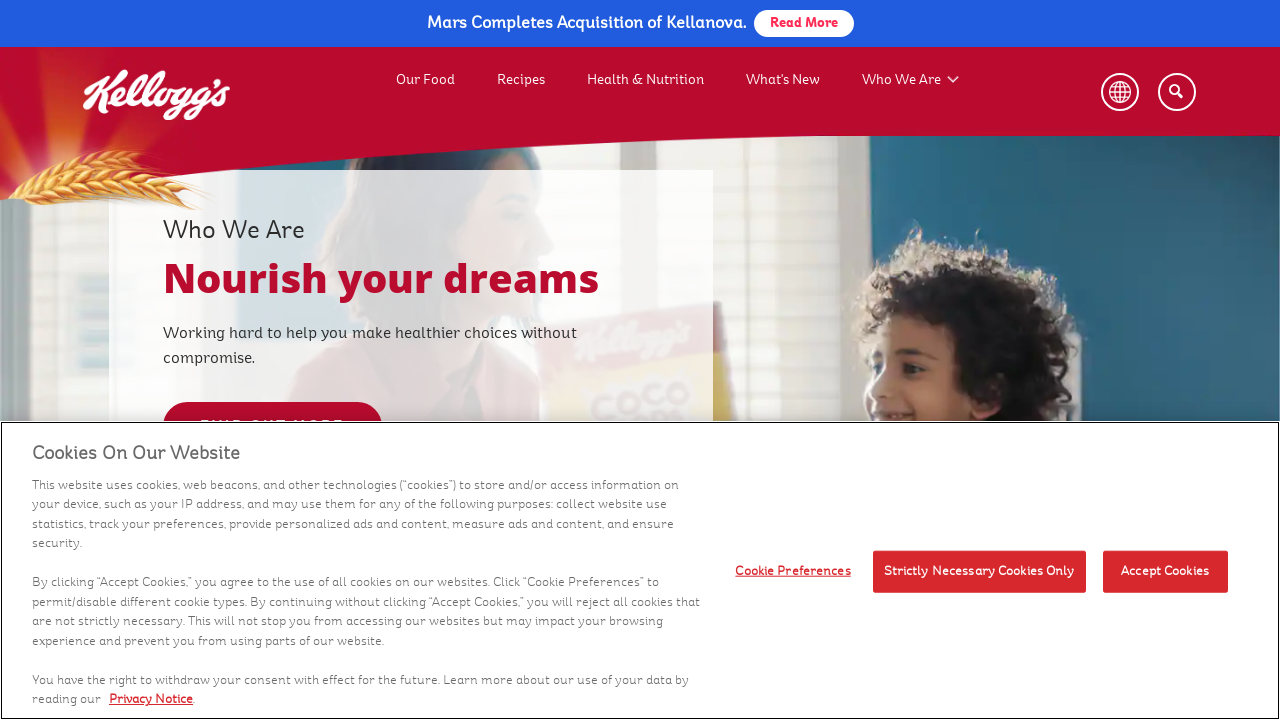